Verifies that the website opens to the correct homepage URL

Starting URL: https://react-shopping-cart-67954.firebaseapp.com/

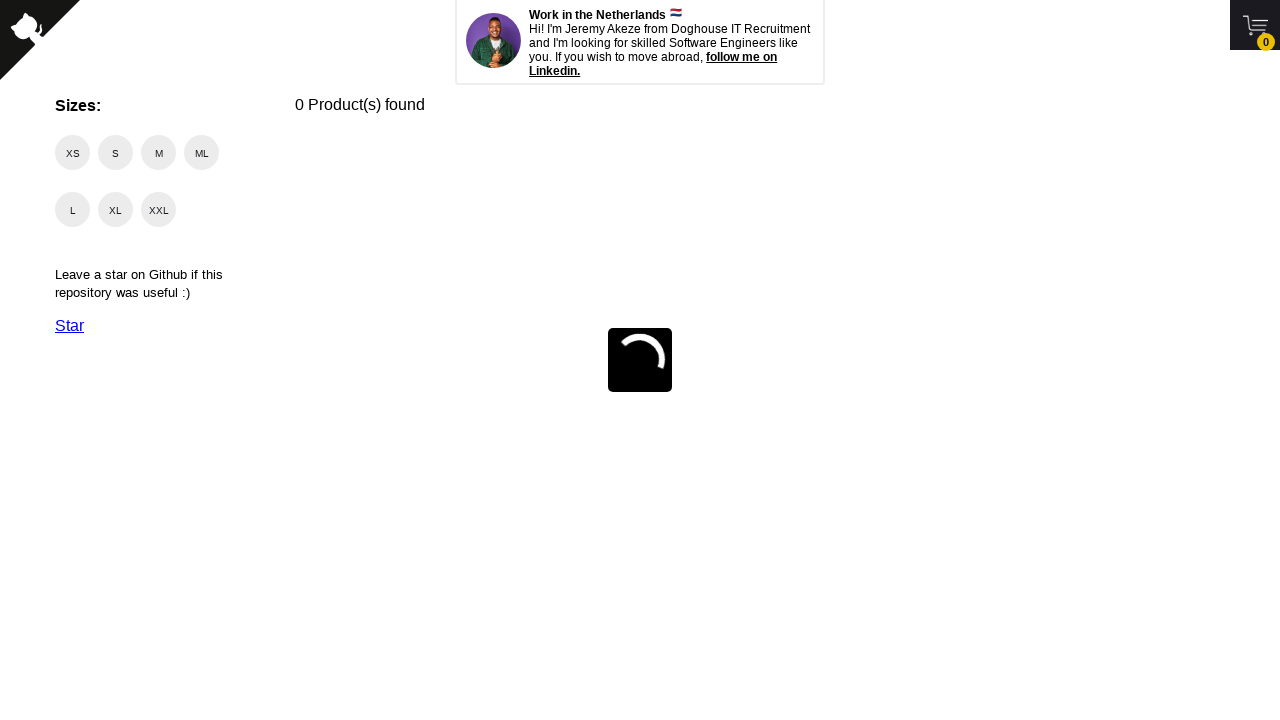

Verified that website opened to correct homepage URL
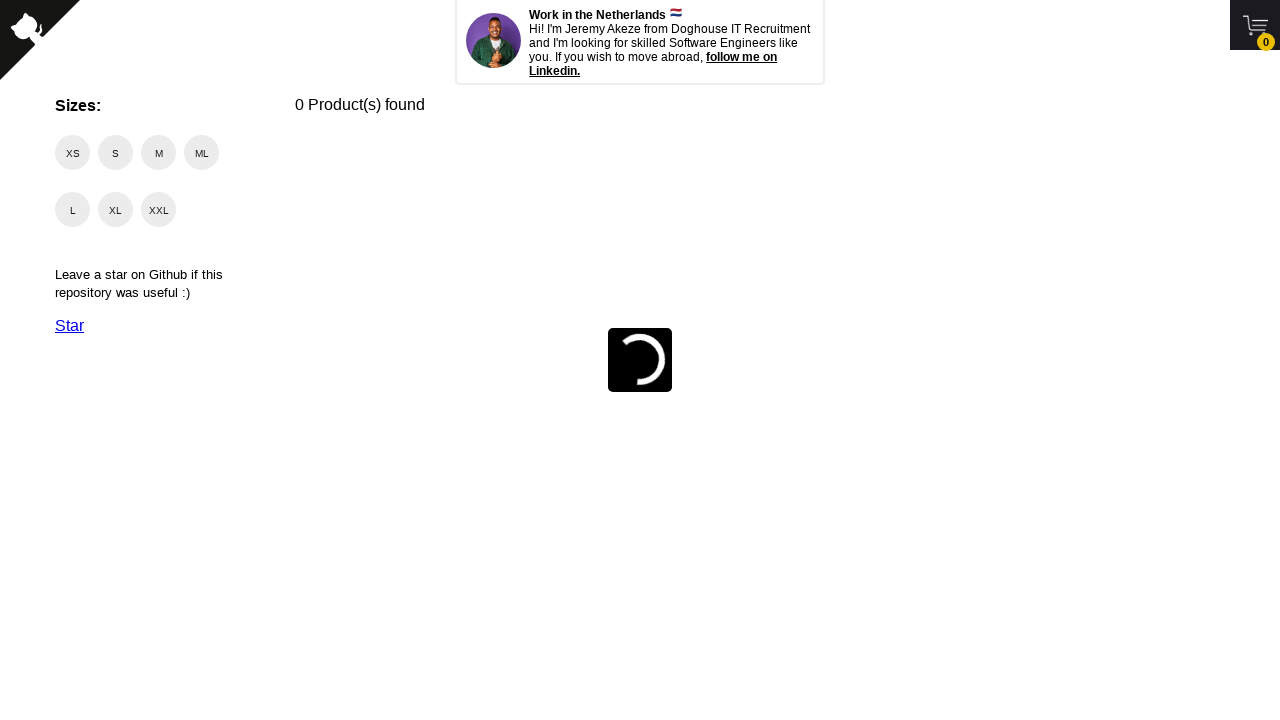

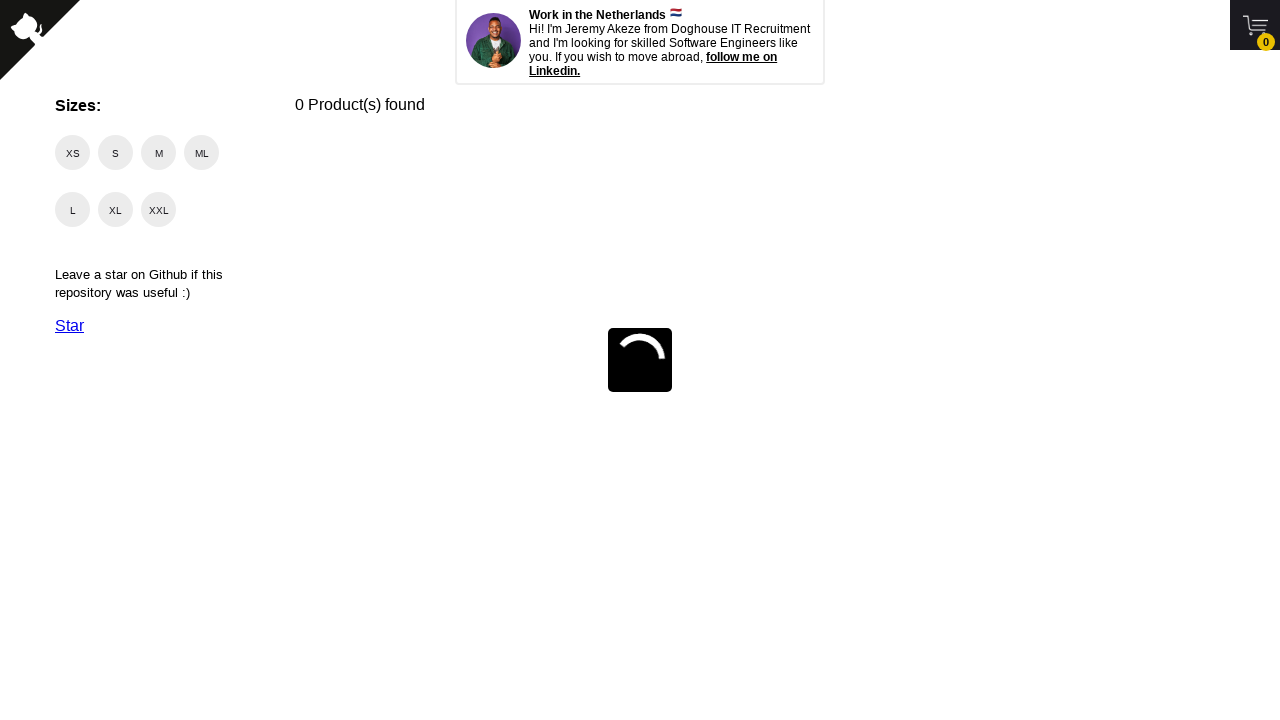